Tests the sorting algorithm input form with invalid input (empty string) to verify an alert popup appears for invalid data.

Starting URL: https://gcallah.github.io/Algocynfas/

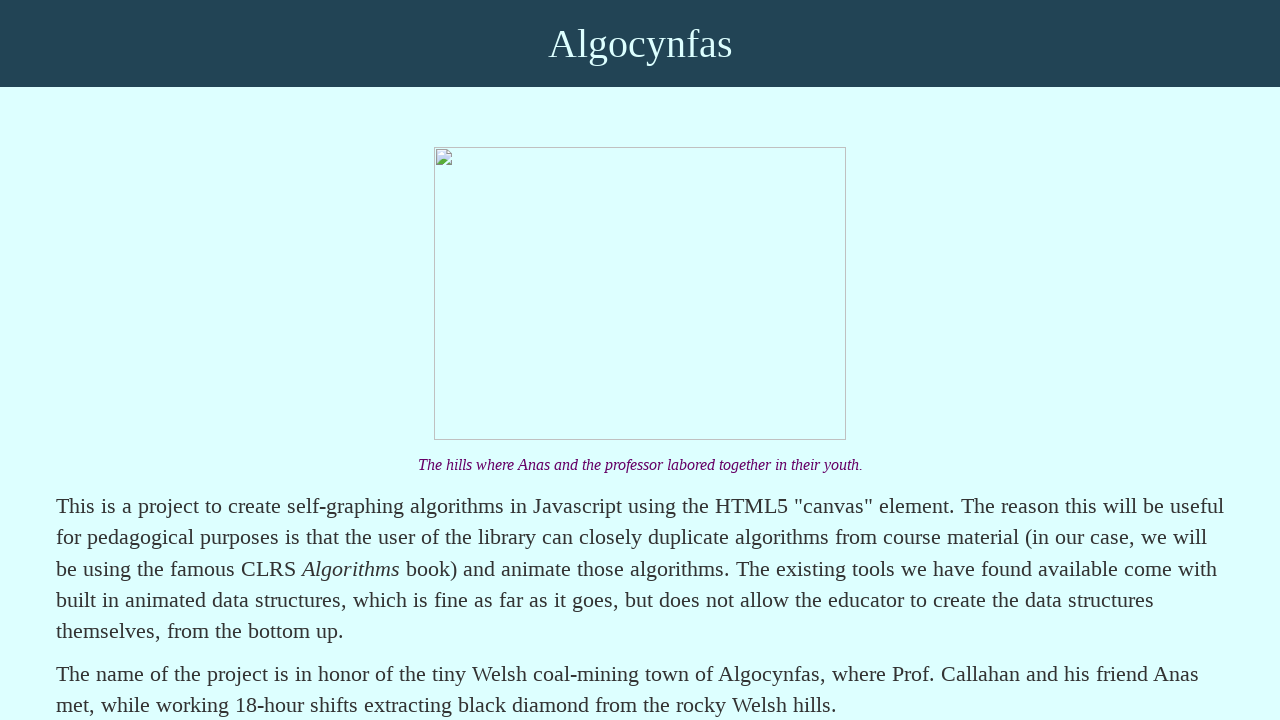

Clicked on Sorting Algorithms link at (197, 360) on text=Sorting Algorithms
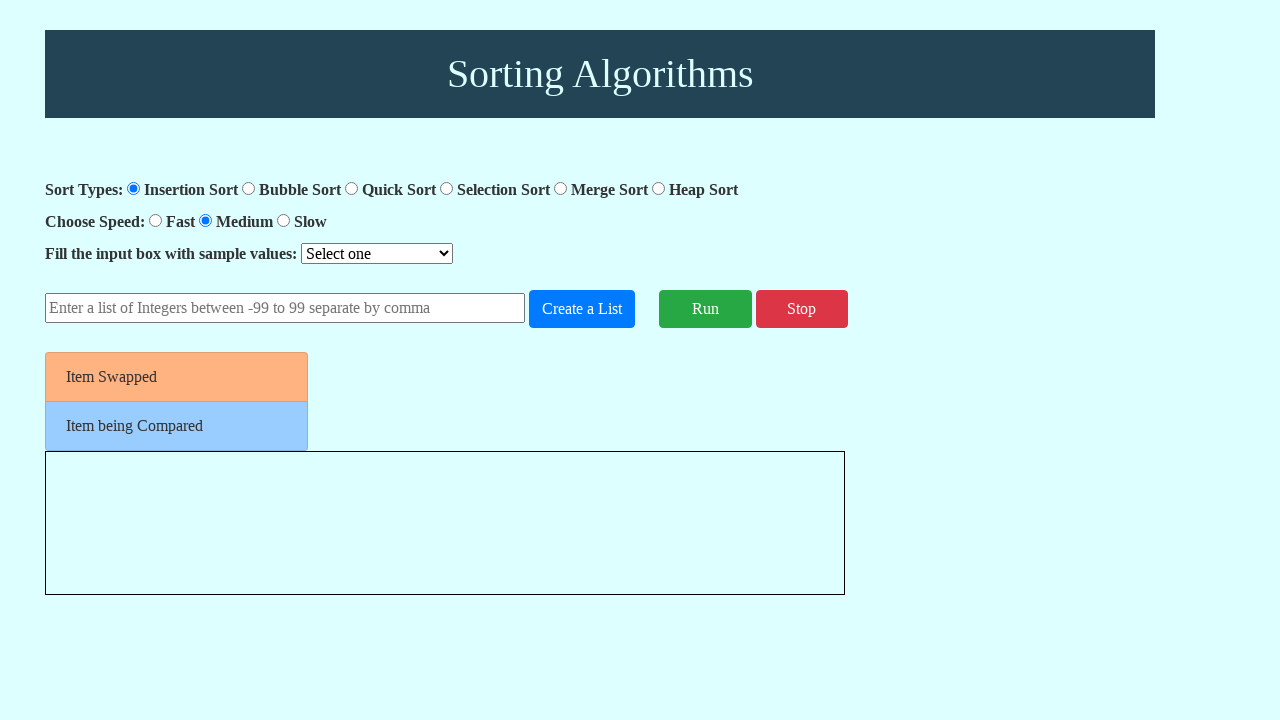

Input form loaded and number input field is visible
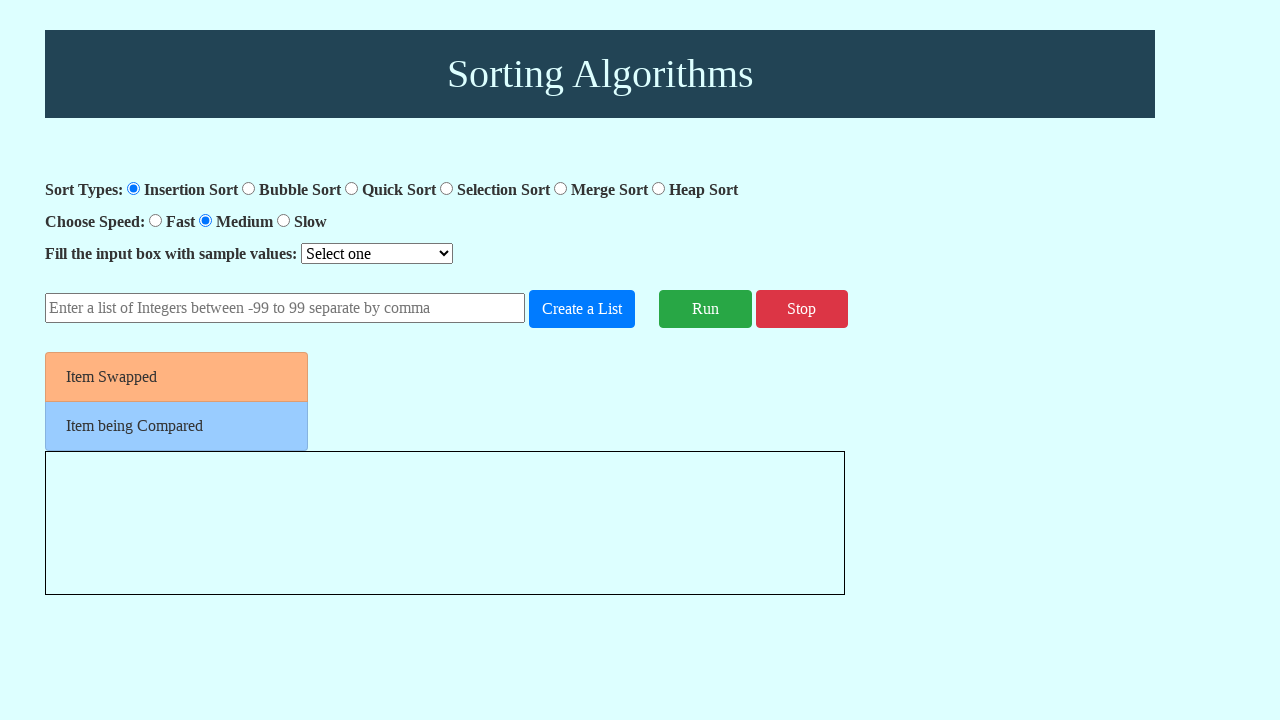

Filled number input field with invalid input 'x' on #number-input
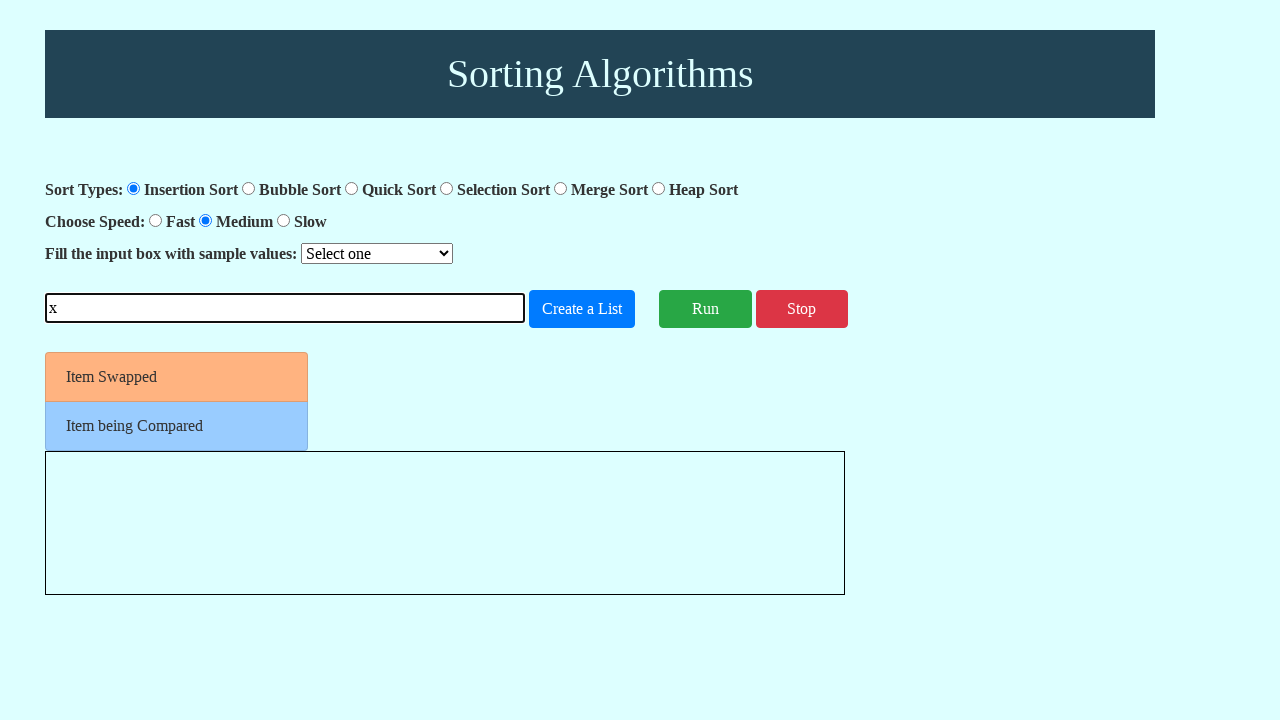

Clicked add number button to submit invalid input at (582, 309) on #add-number-button
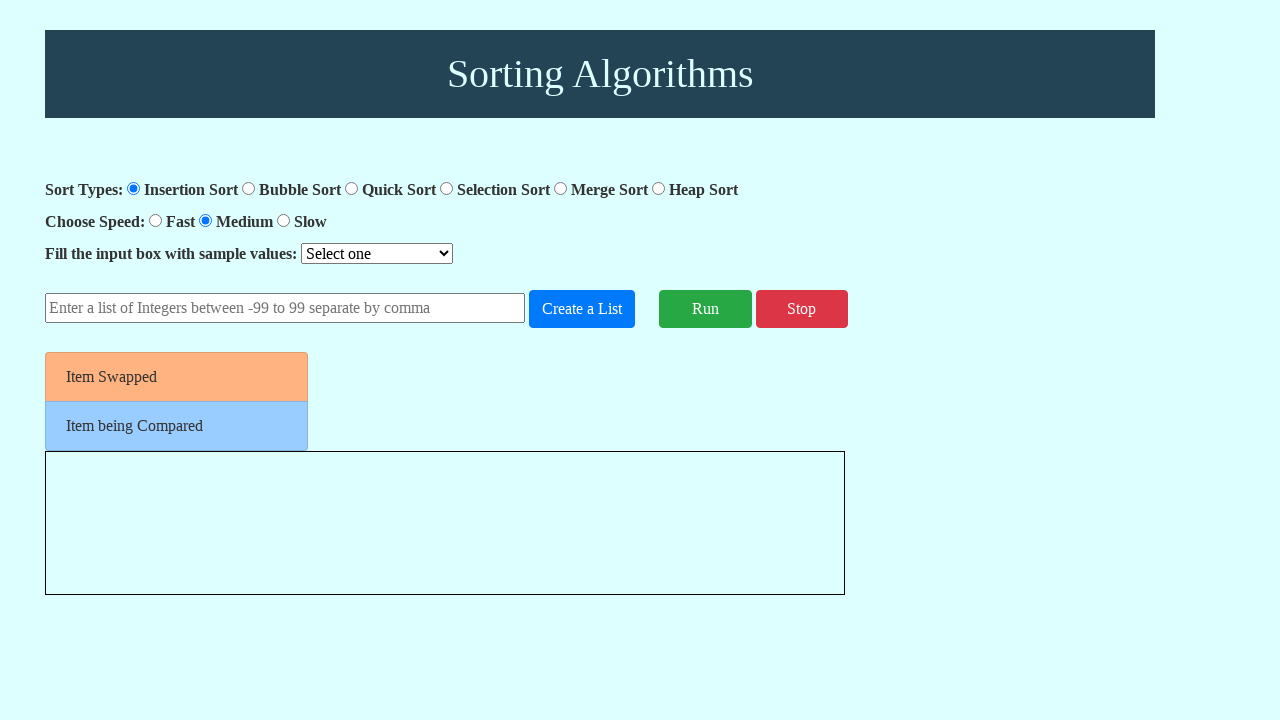

Set up dialog handler to accept alert popup
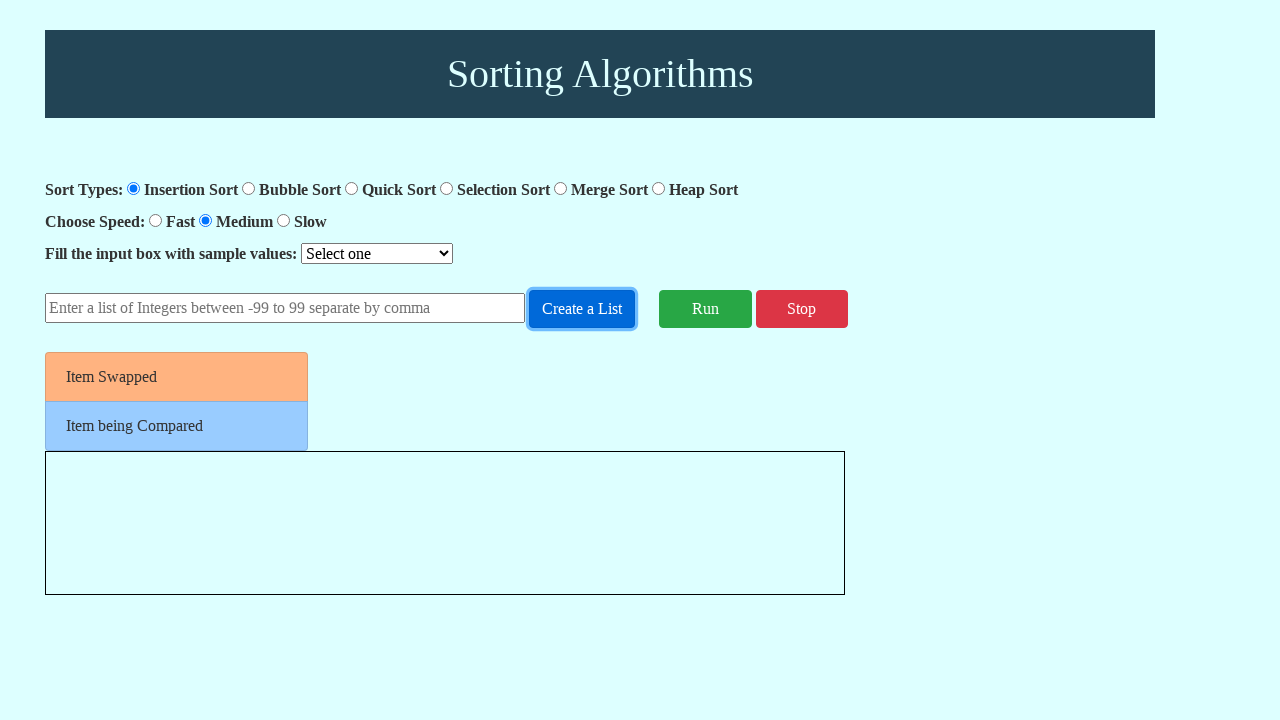

Waited 500ms for alert popup to appear and be handled
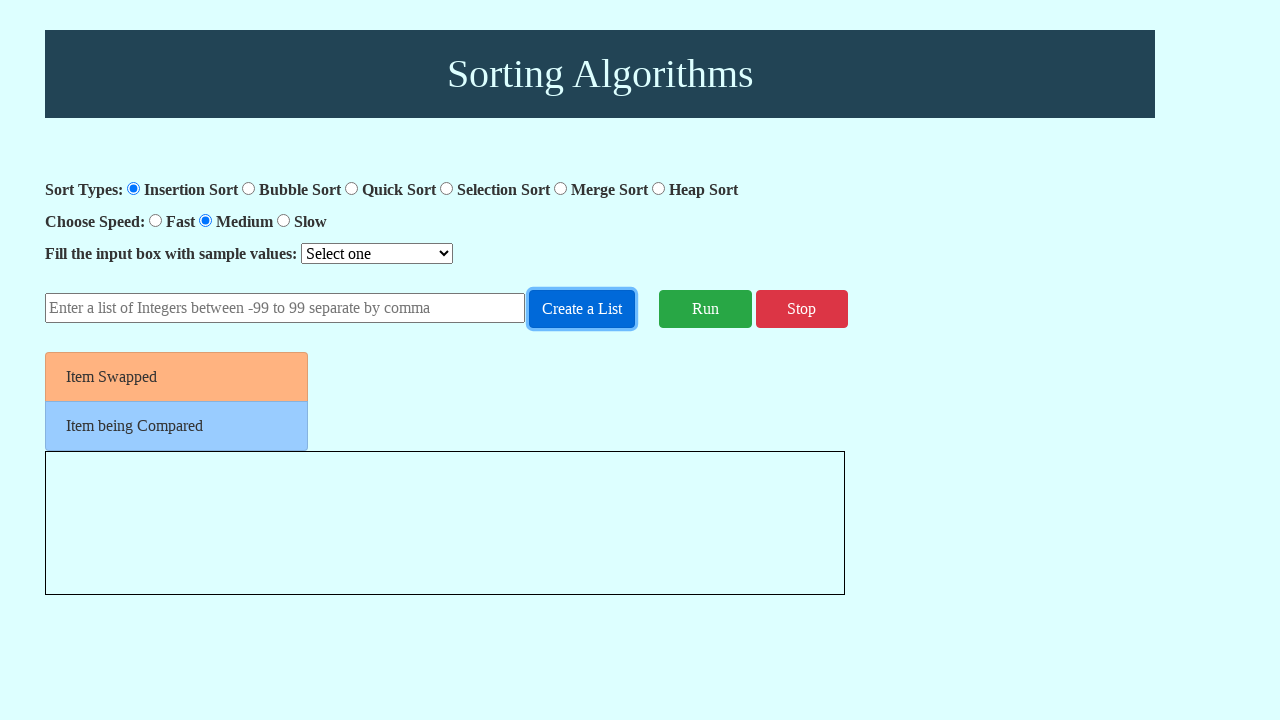

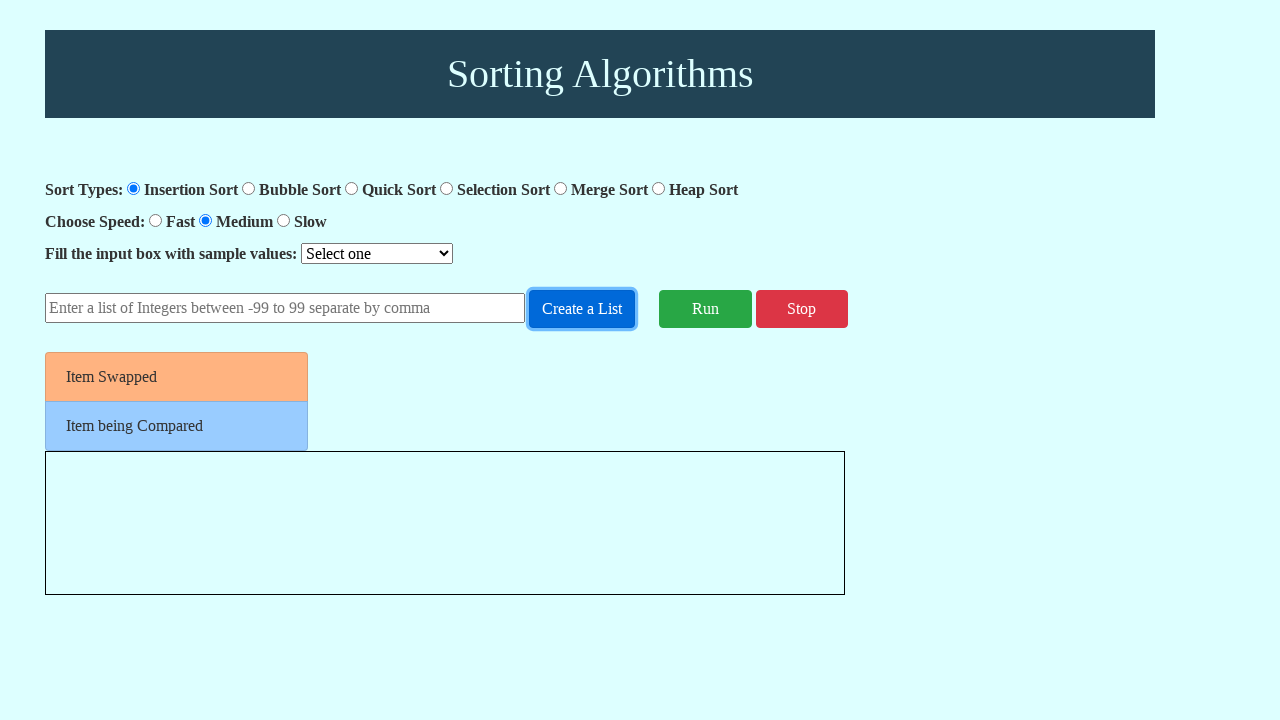